Verifies that the Automation Exercise homepage loads correctly by checking the page title

Starting URL: https://www.automationexercise.com/

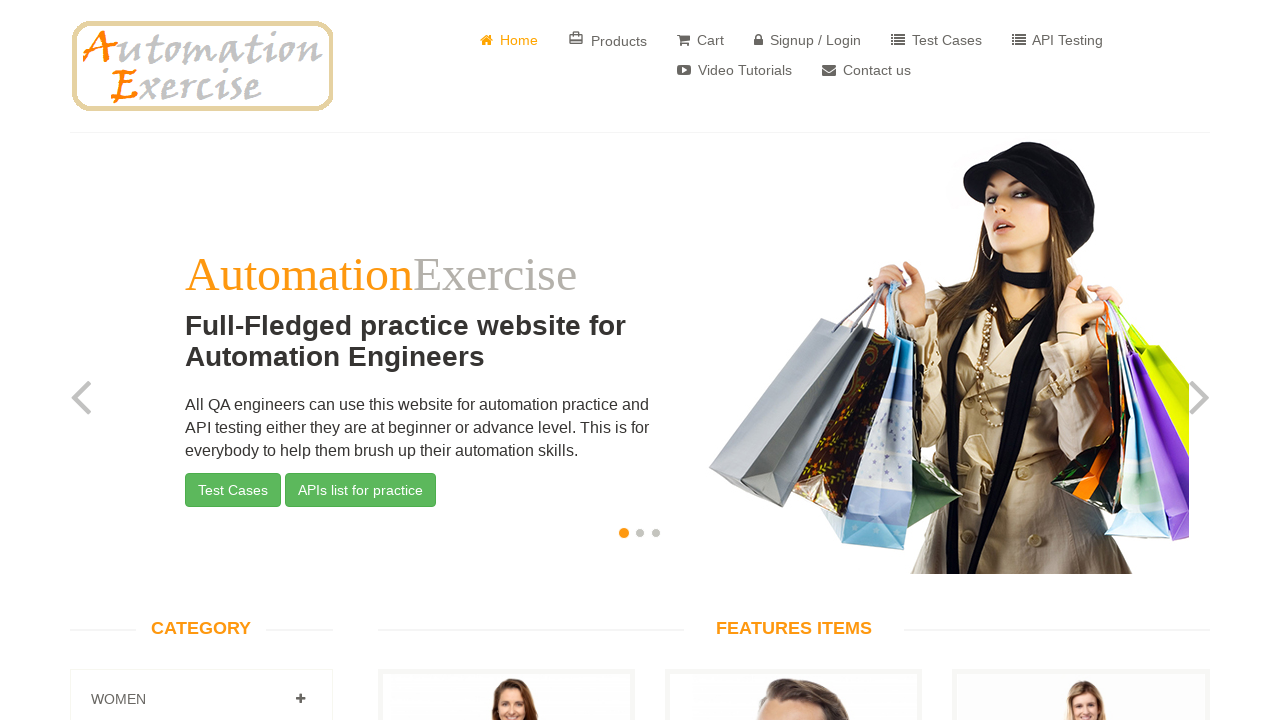

Waited for page DOM to load
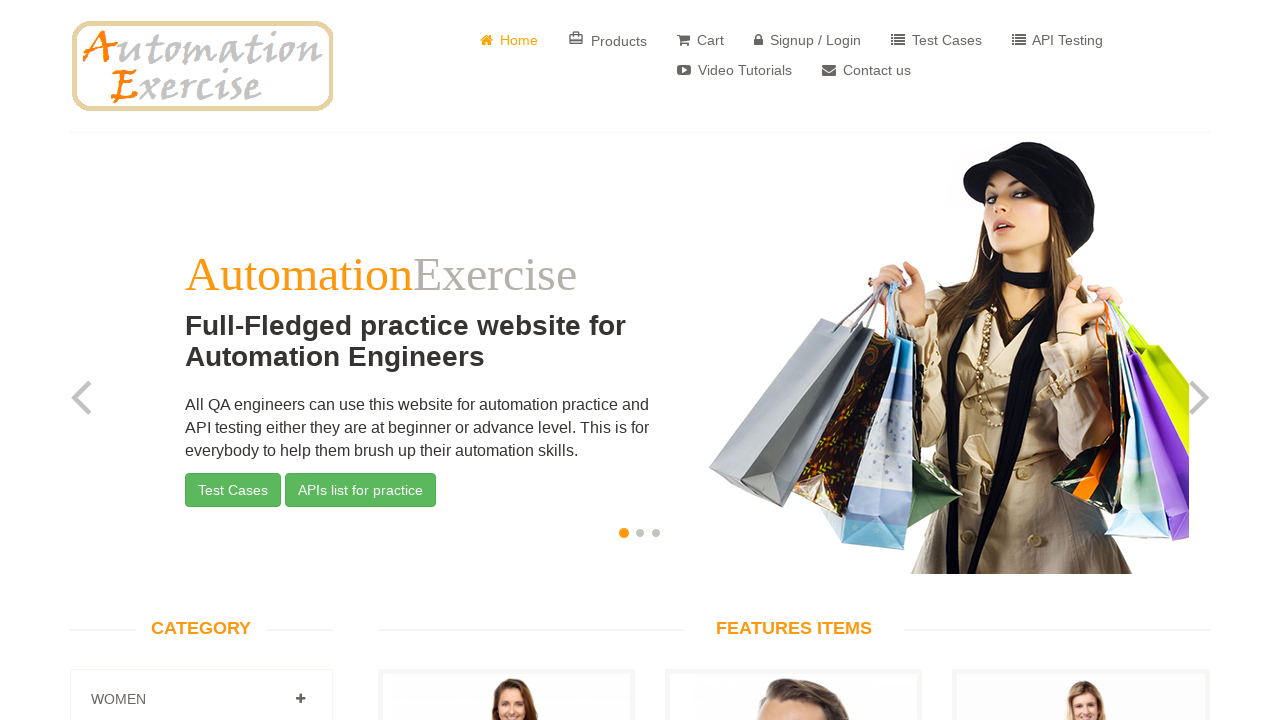

Verified page title is 'Automation Exercise'
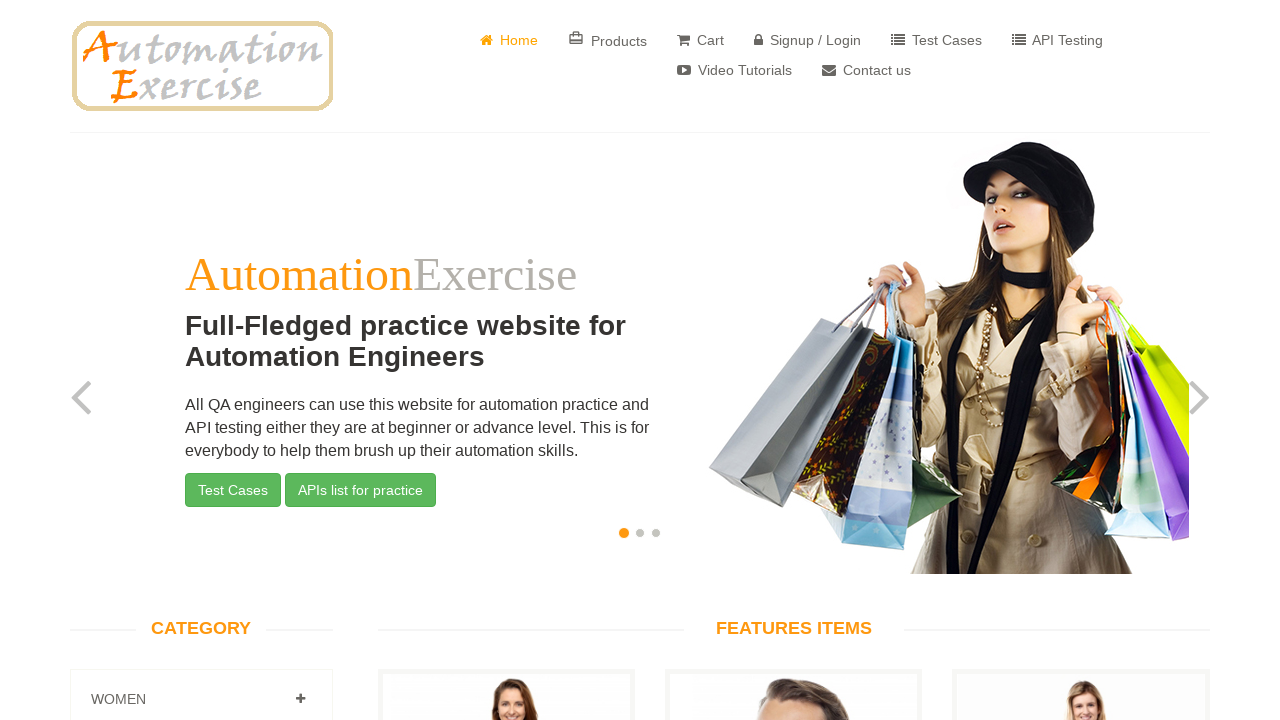

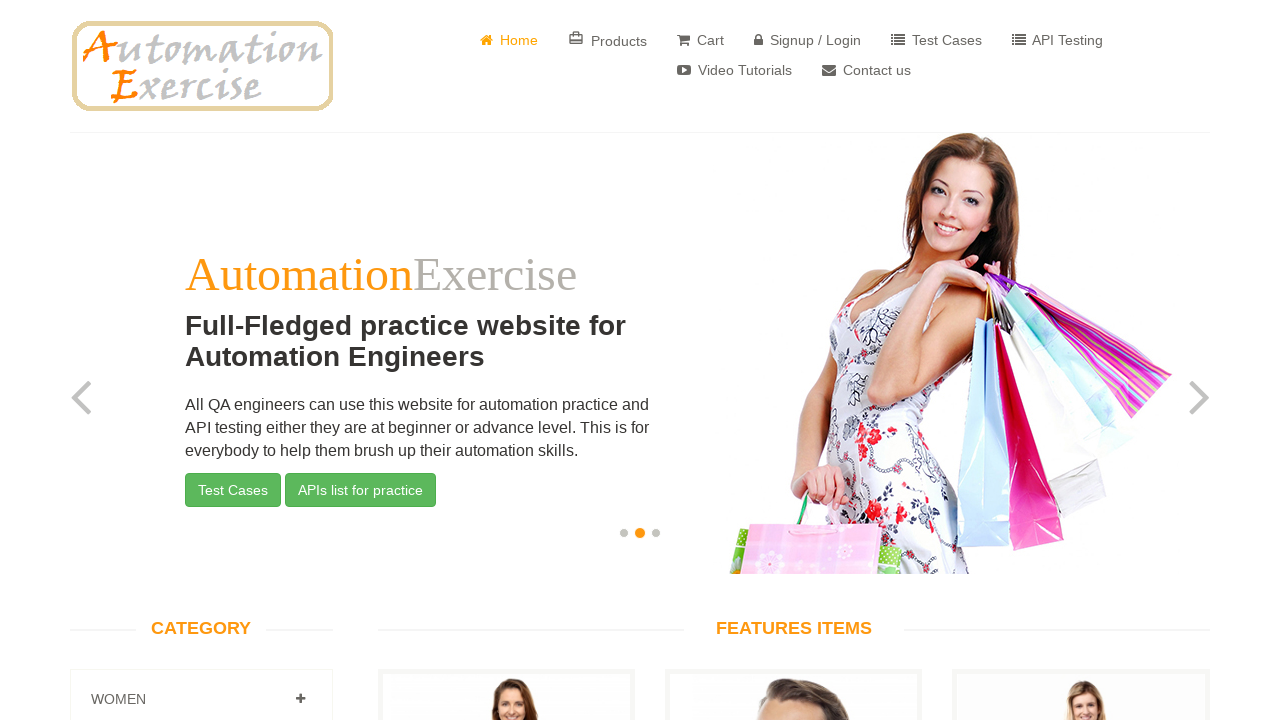